Tests dropdown select functionality by reading two numbers from the page, calculating their sum, selecting the result from a dropdown menu, and submitting the form.

Starting URL: http://suninjuly.github.io/selects2.html

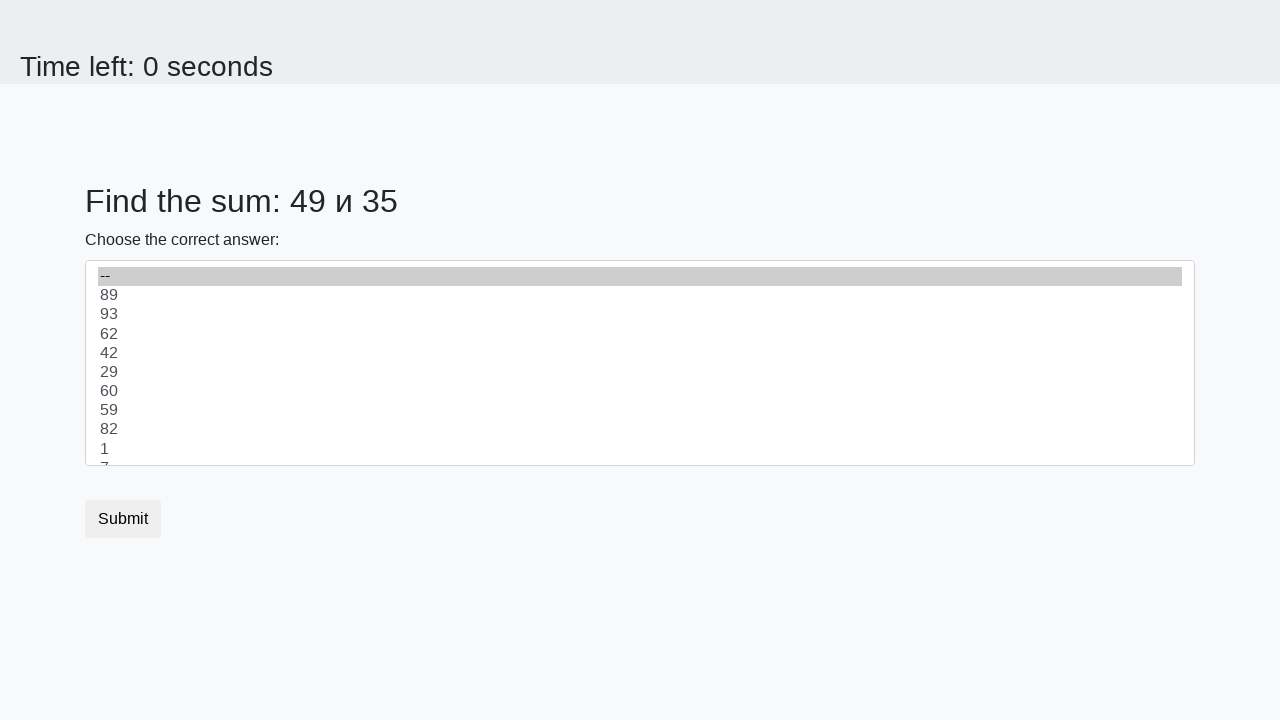

Retrieved first number from #num1 element
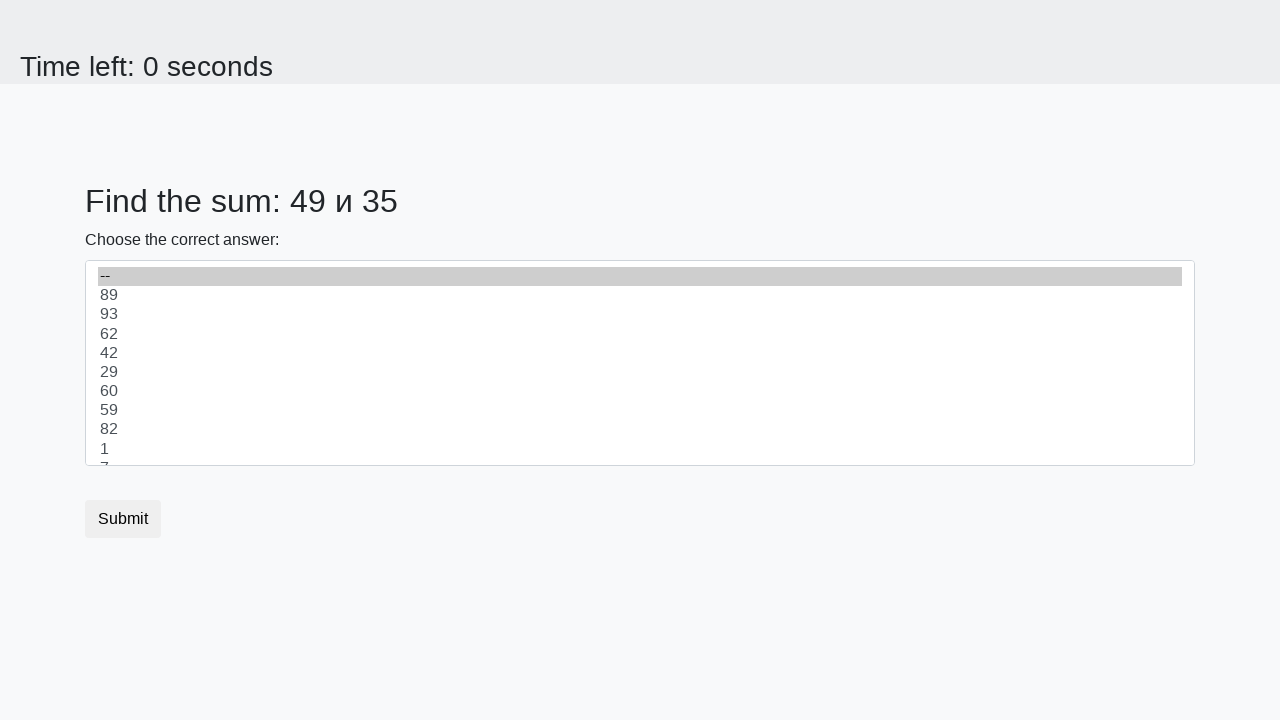

Retrieved second number from #num2 element
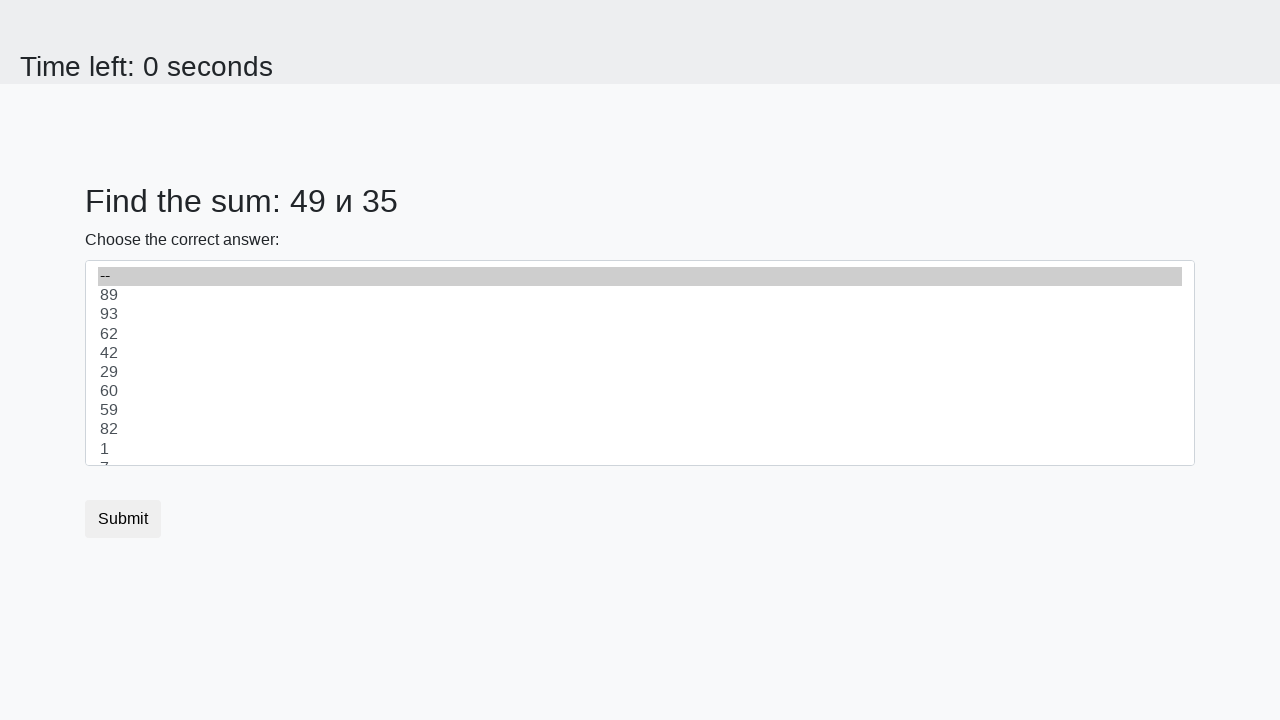

Calculated sum of two numbers: 84
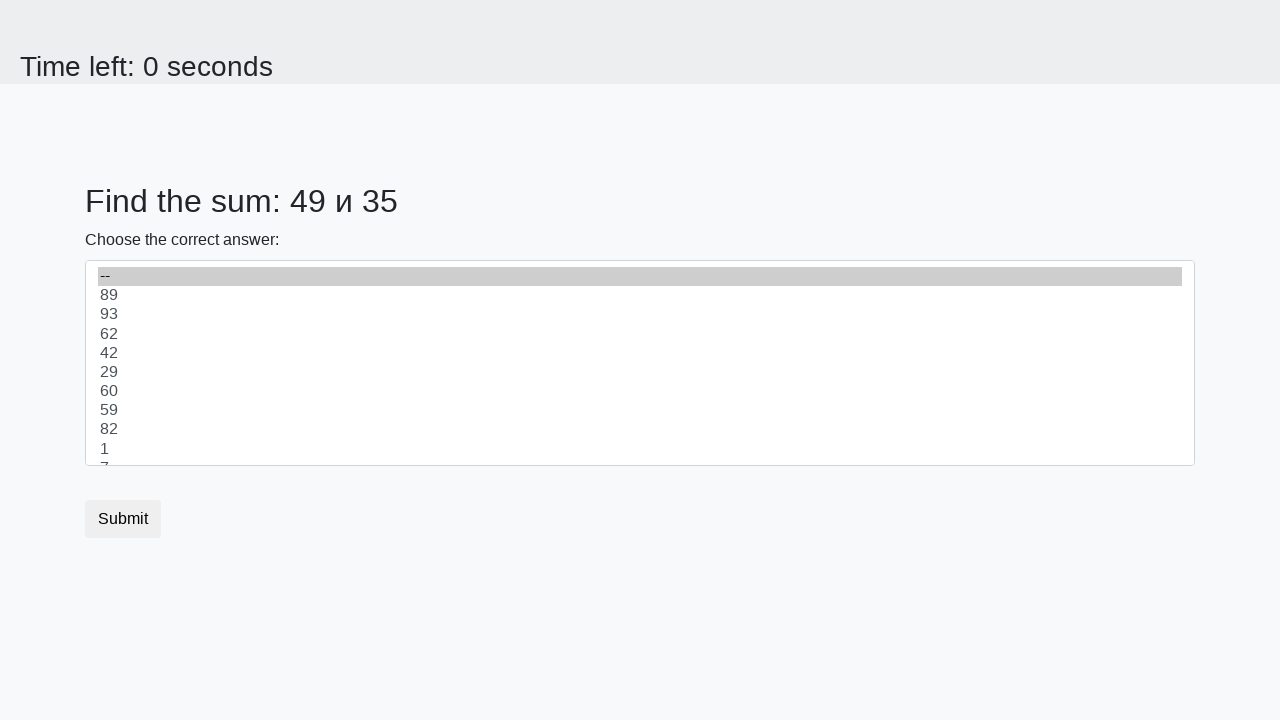

Selected sum value '84' from dropdown menu on select
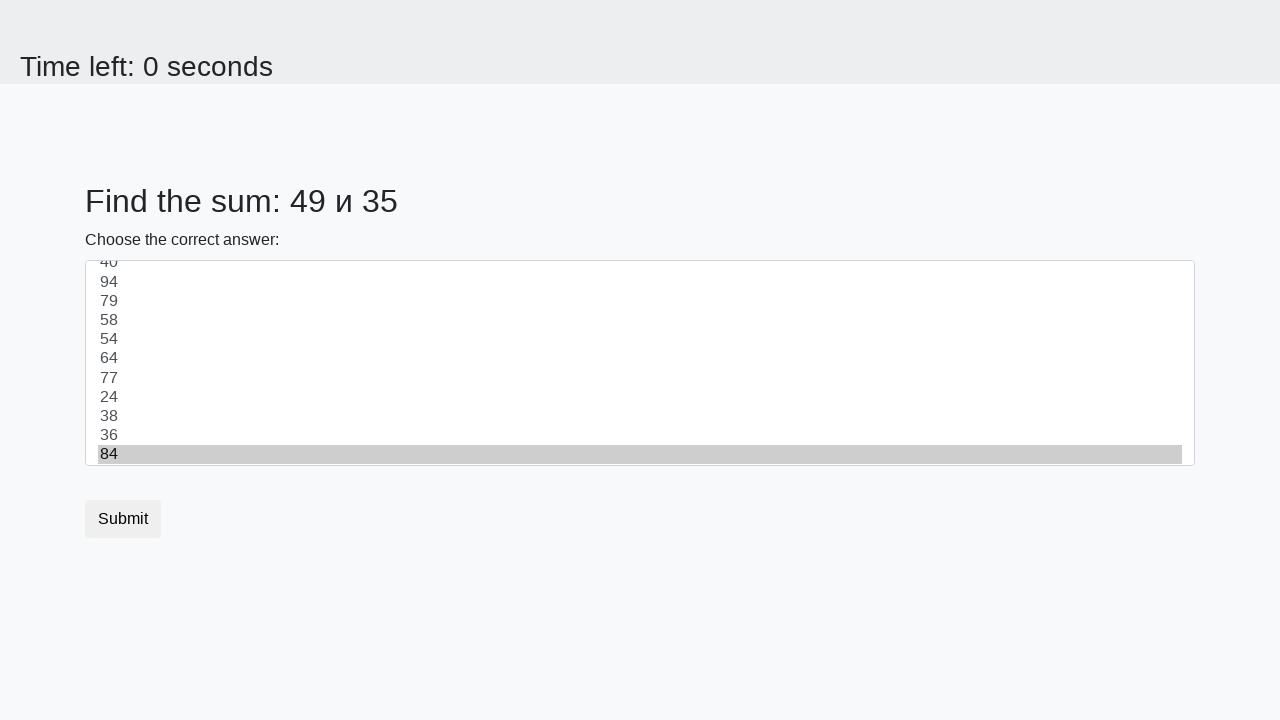

Clicked submit button to complete form submission at (123, 519) on form button.btn
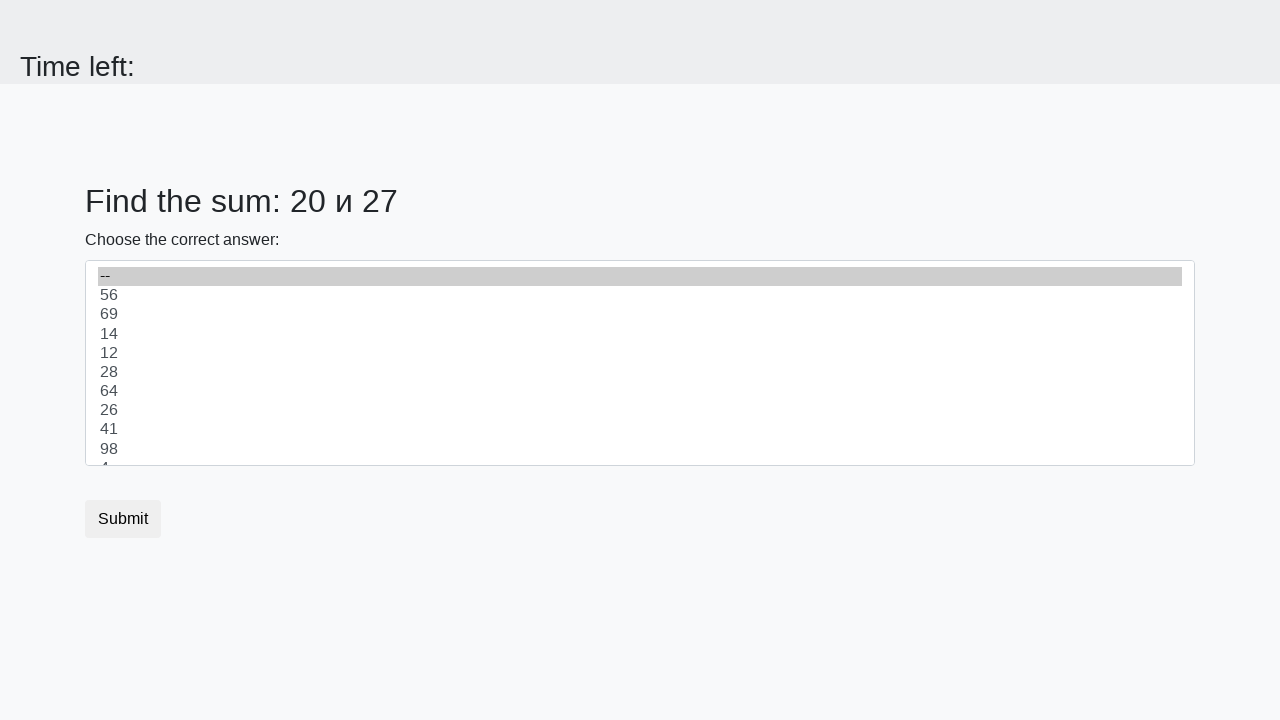

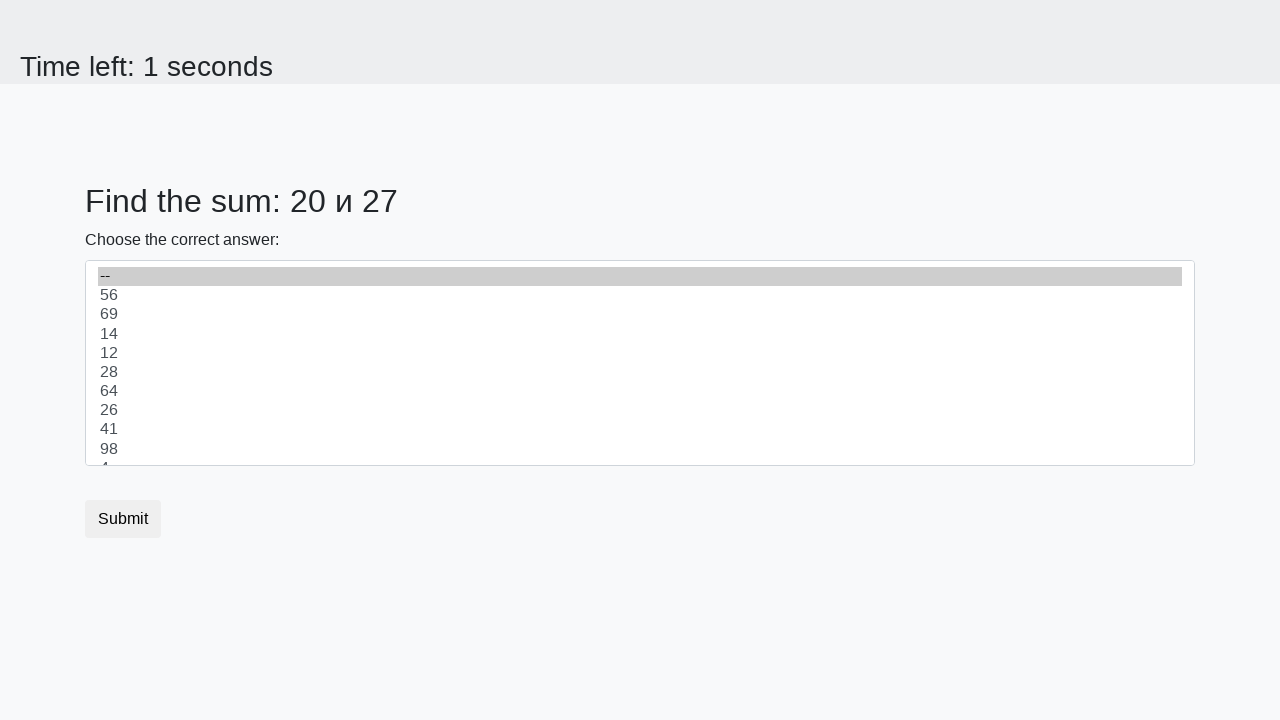